Tests right-click context menu functionality by performing a right-click on a designated area, verifying the alert message, accepting it, then clicking a link that opens a new tab and verifying the content on the new page.

Starting URL: https://the-internet.herokuapp.com/context_menu

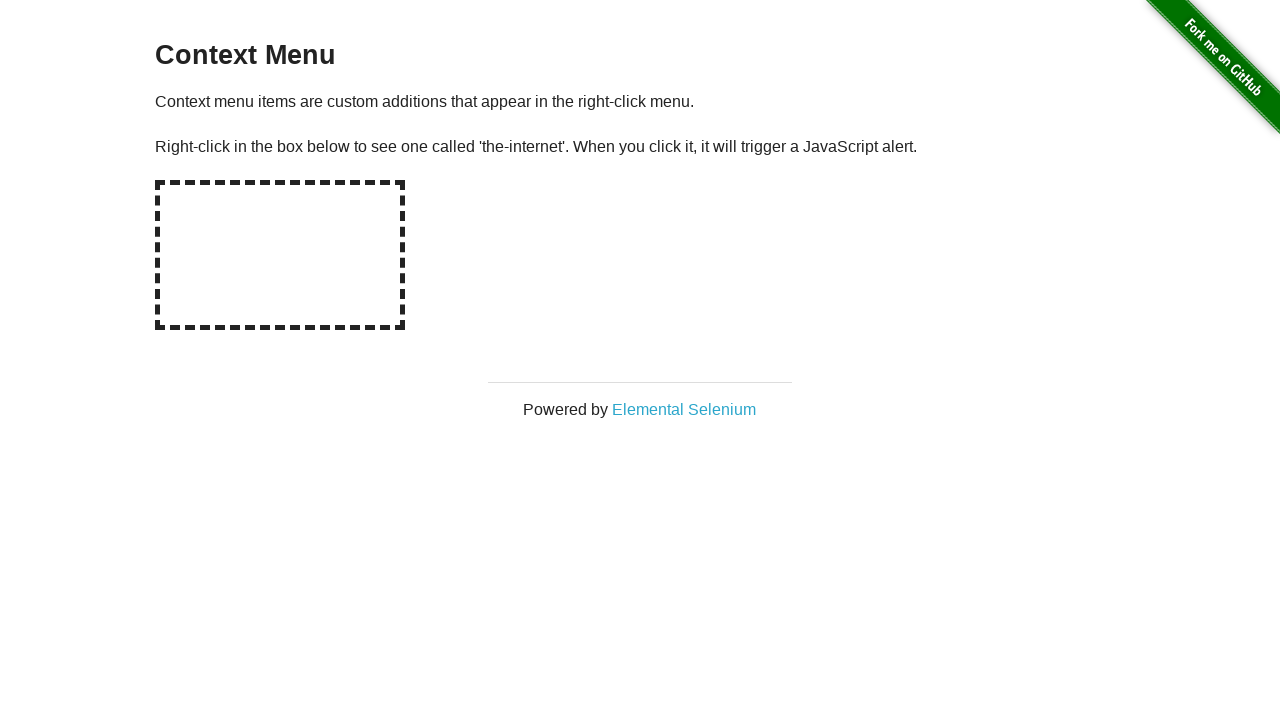

Right-clicked on the hot-spot area at (280, 255) on #hot-spot
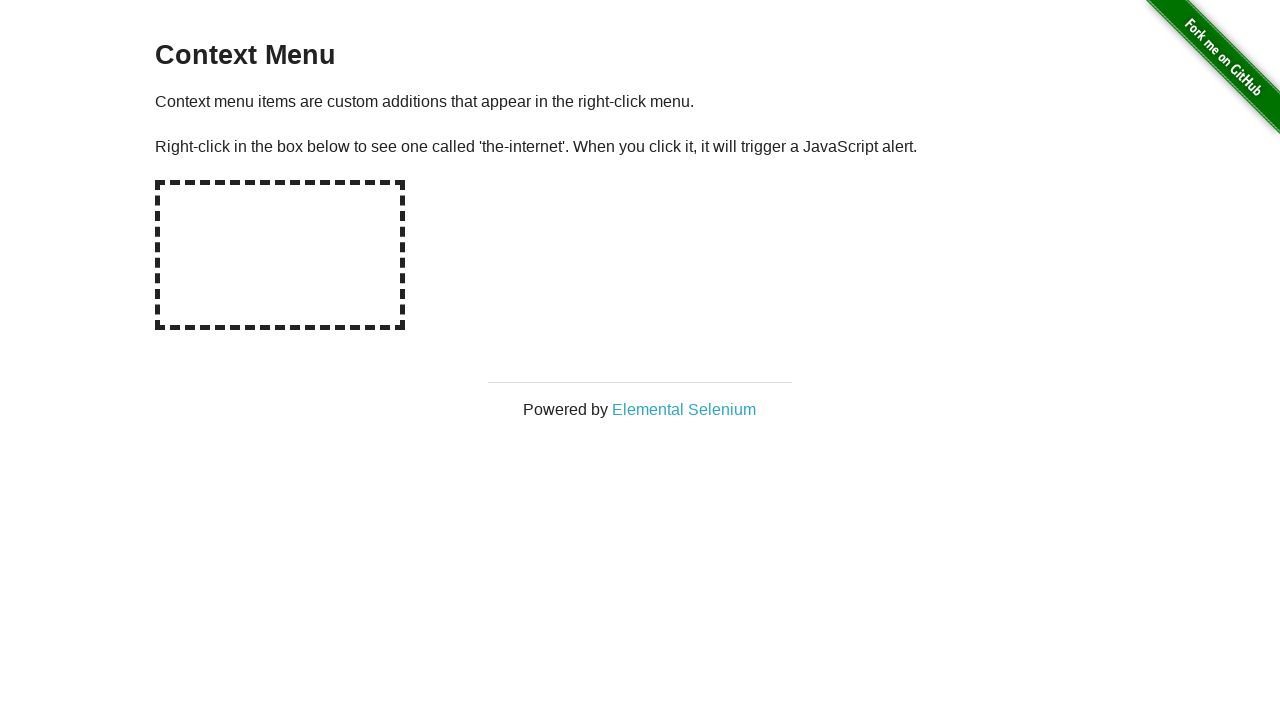

Set up dialog handler for alert
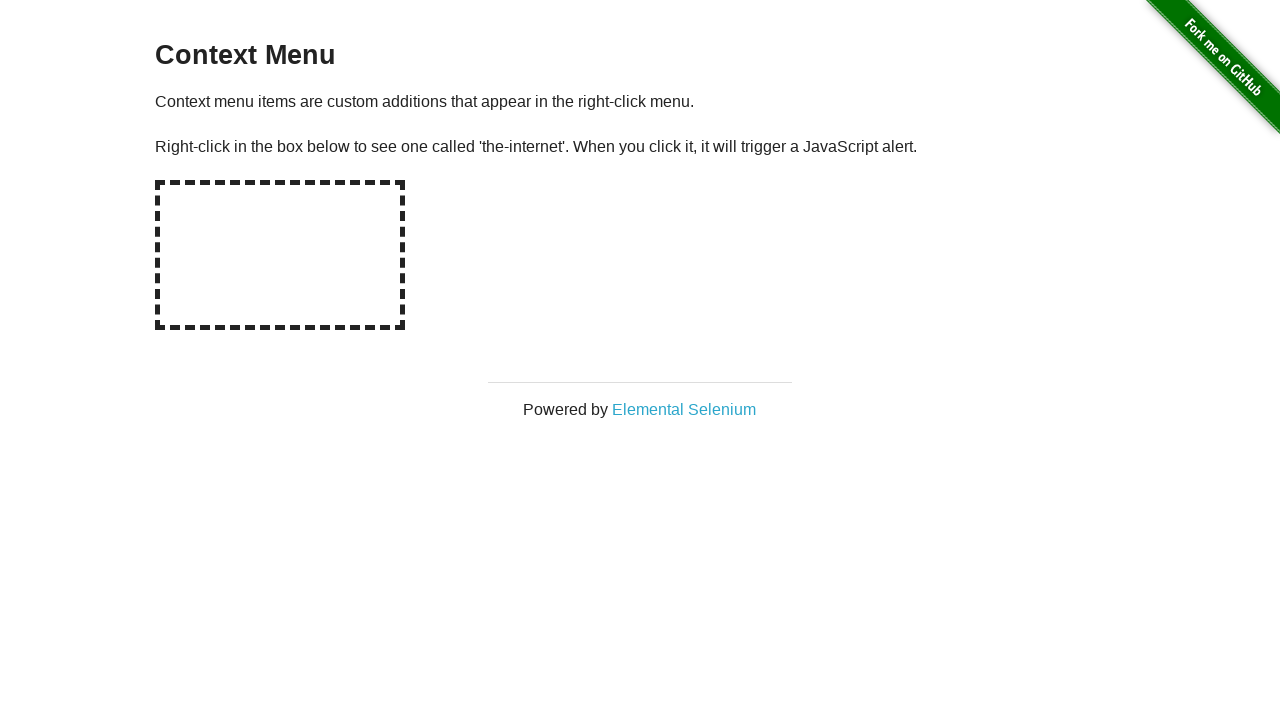

Right-clicked on hot-spot area again to trigger alert at (280, 255) on #hot-spot
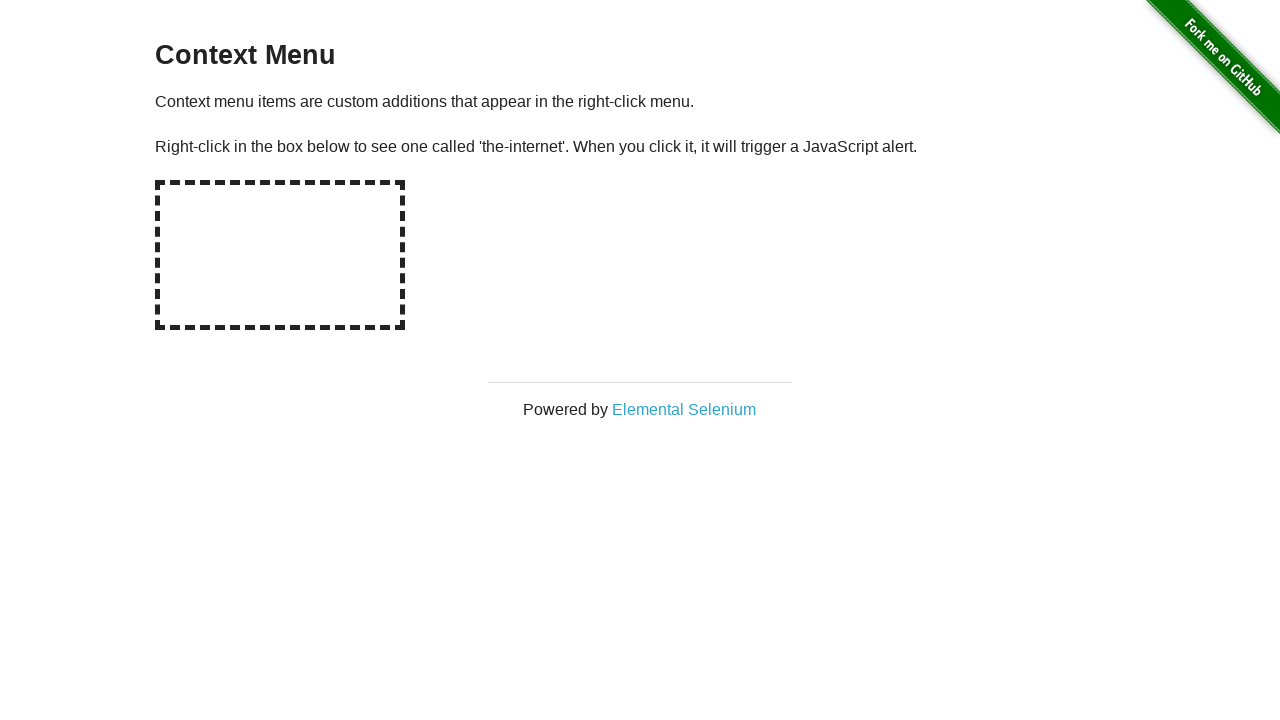

Waited 500ms for alert to be handled
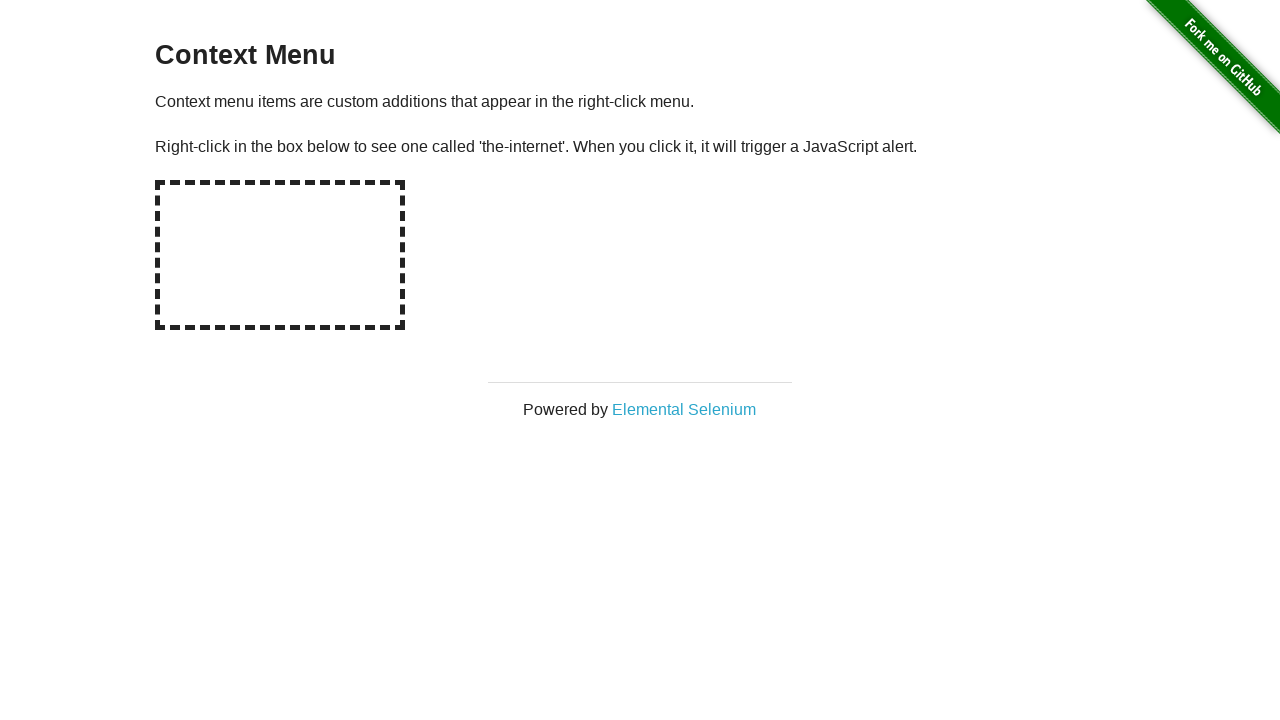

Verified alert message is 'You selected a context menu'
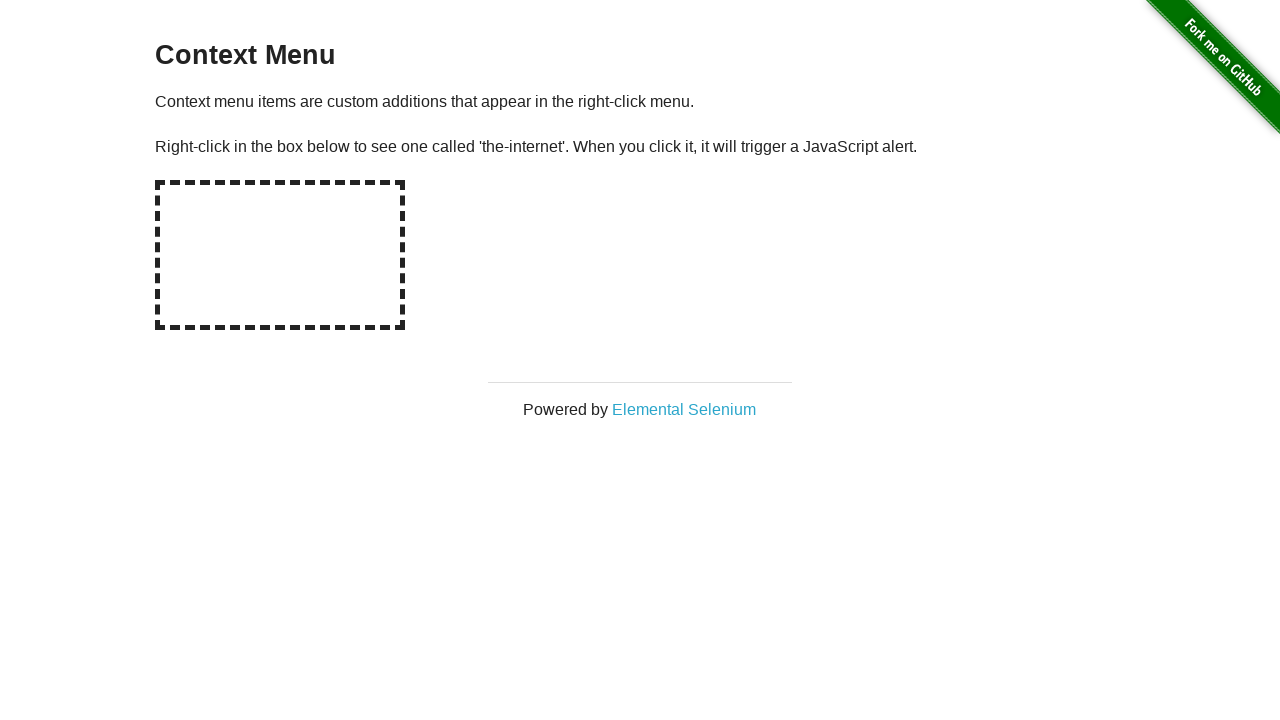

Clicked on 'Elemental Selenium' link to open new tab at (684, 409) on text=Elemental Selenium
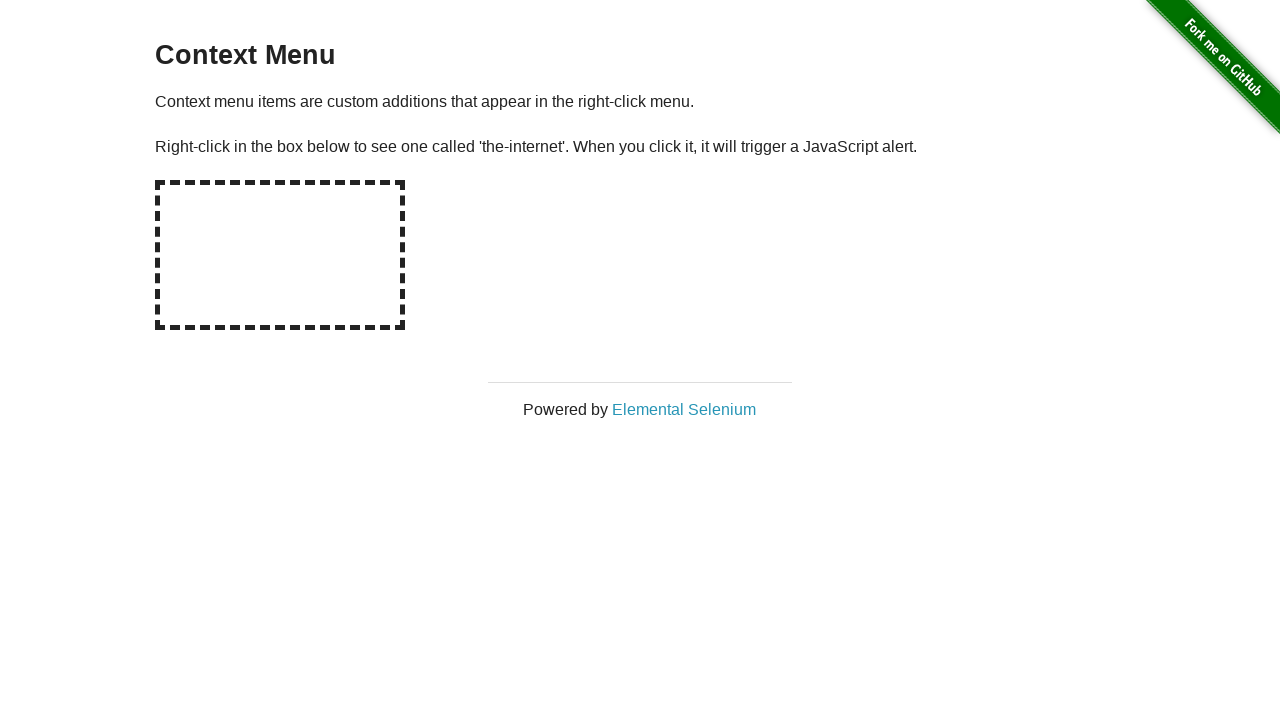

Obtained reference to new page opened in new tab
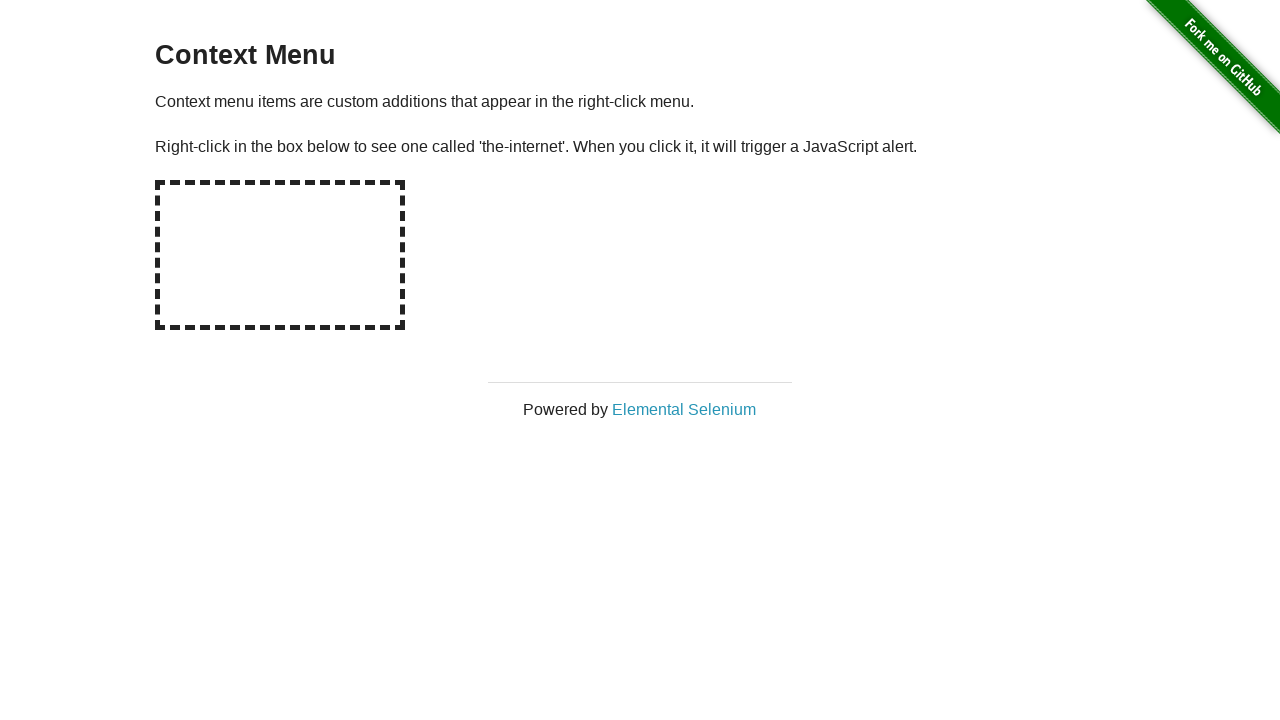

Waited for new page to fully load
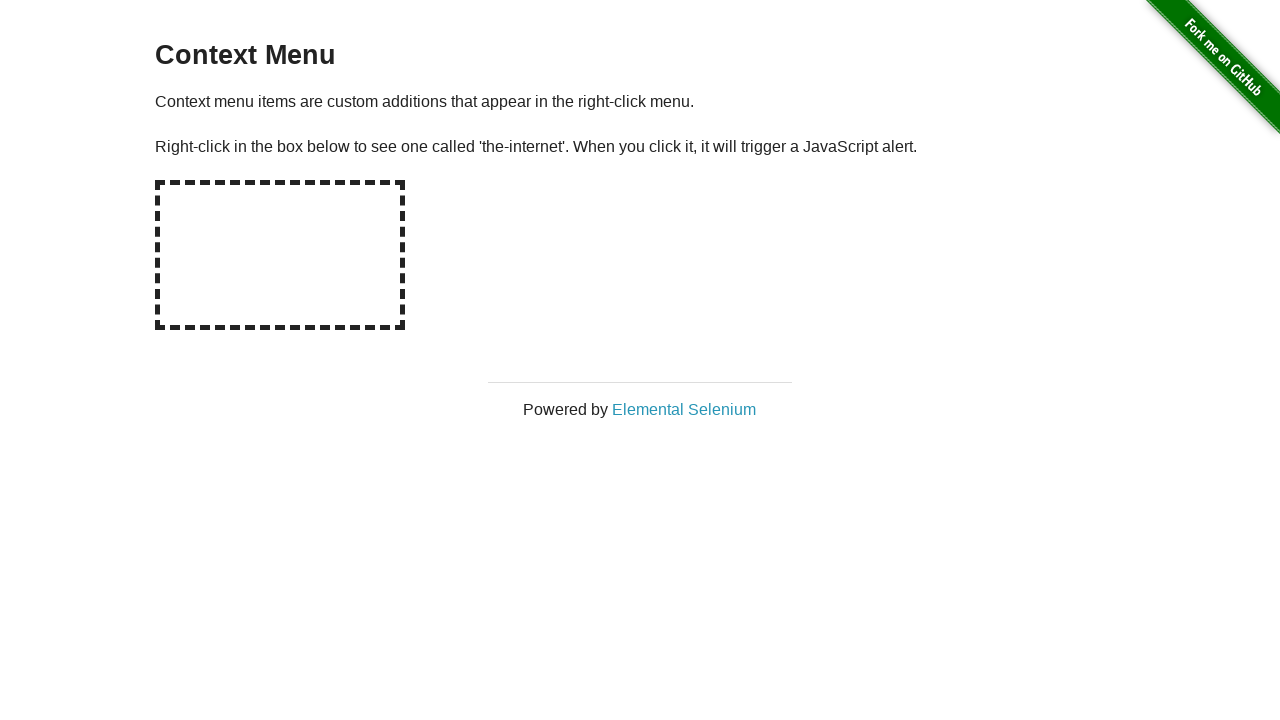

Verified h1 heading contains 'Elemental Selenium': 'Elemental Selenium'
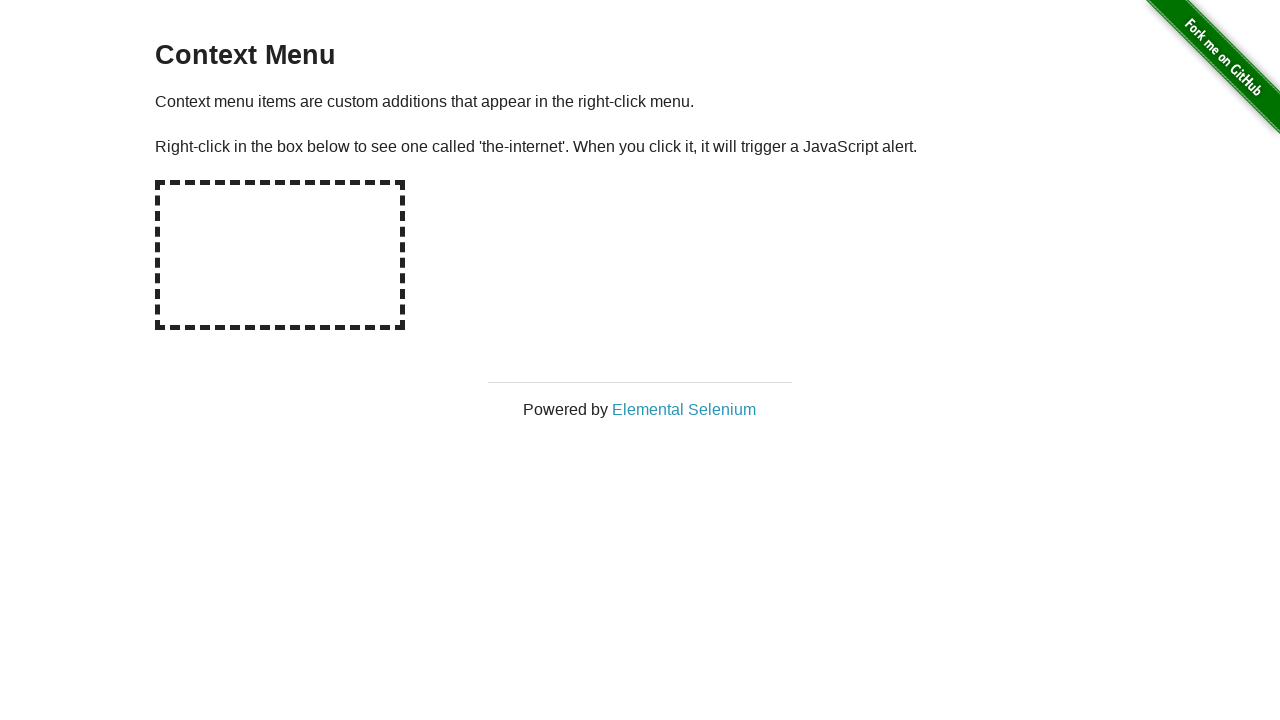

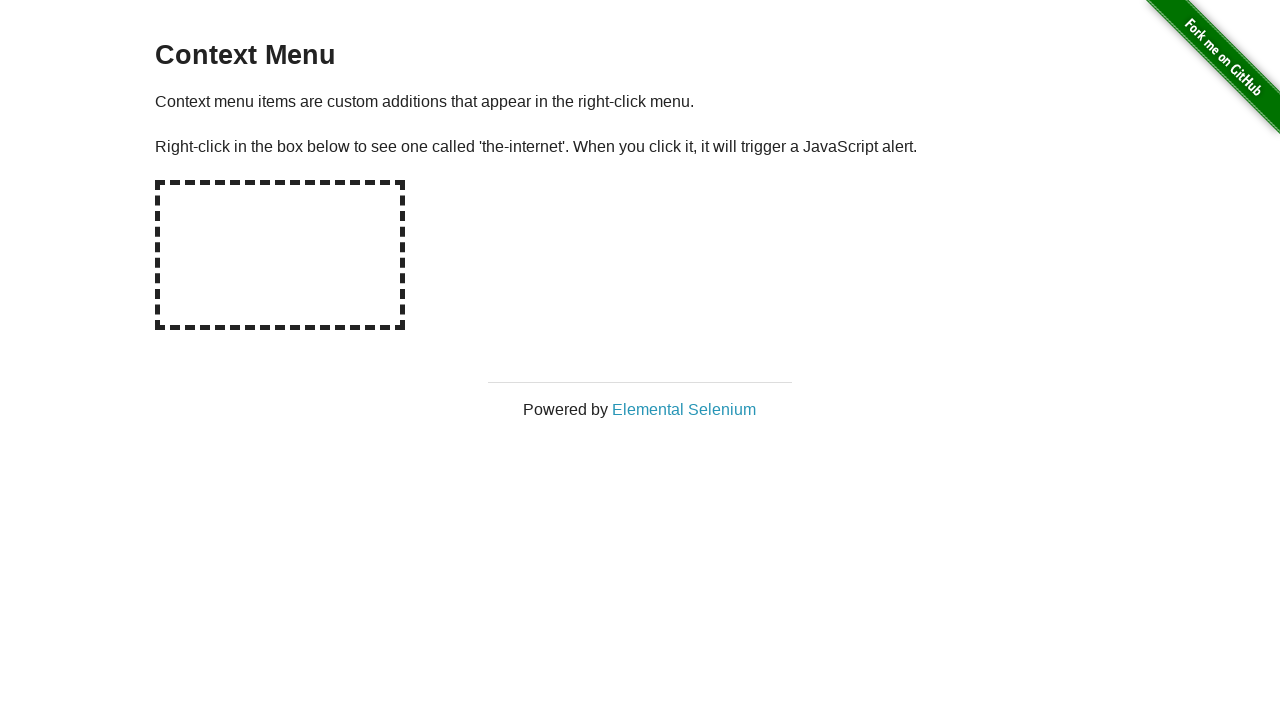